Navigates to Form Authentication page and verifies the login button is displayed

Starting URL: https://the-internet.herokuapp.com/

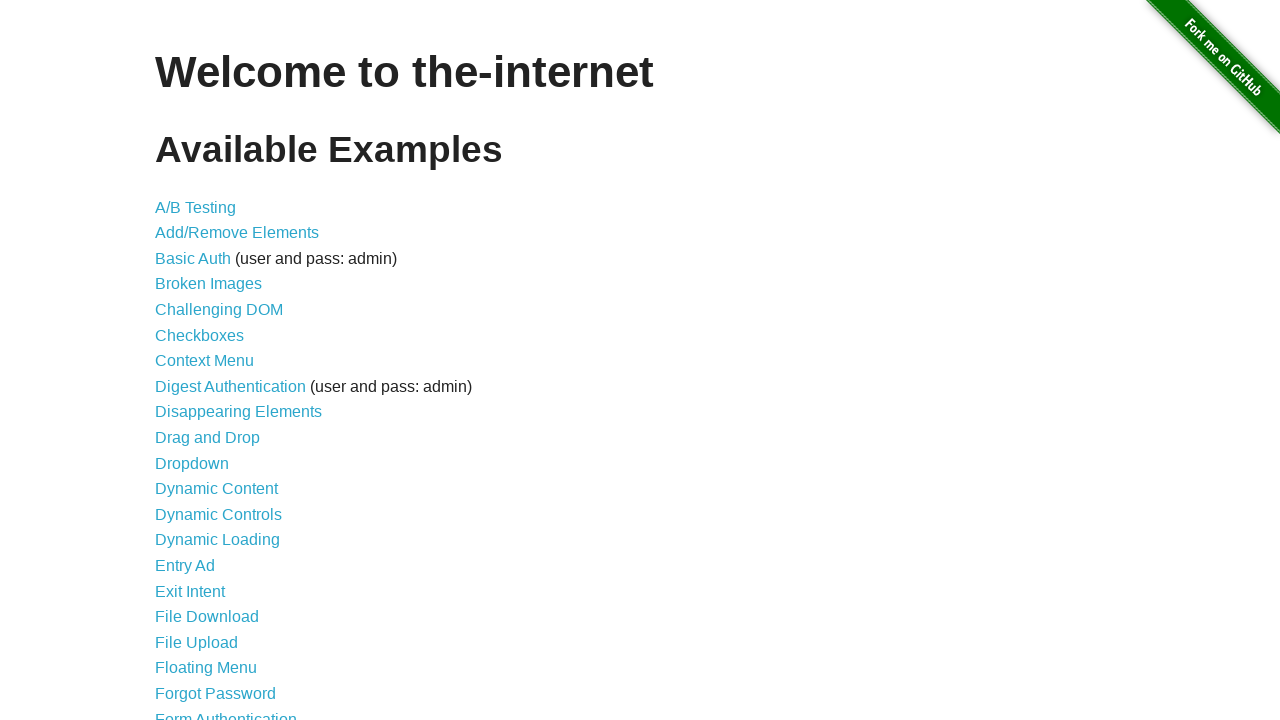

Navigated to the-internet.herokuapp.com home page
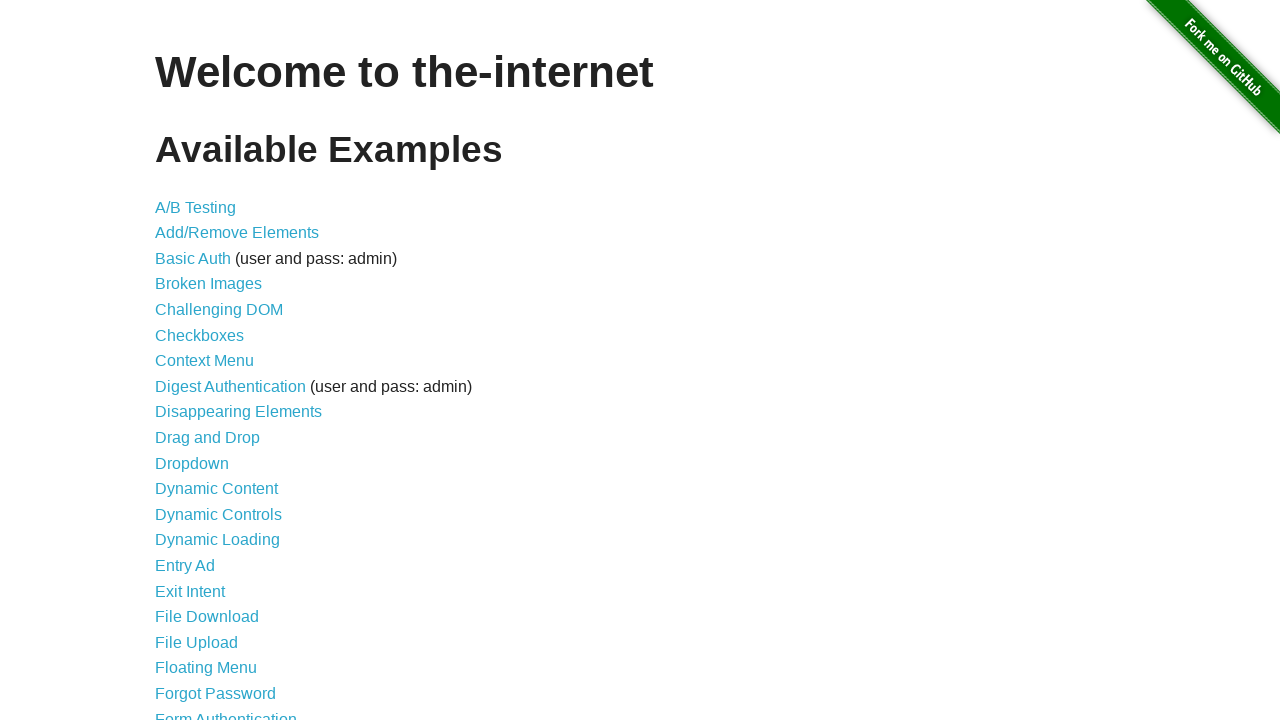

Clicked on Form Authentication link at (226, 712) on text=Form Authentication
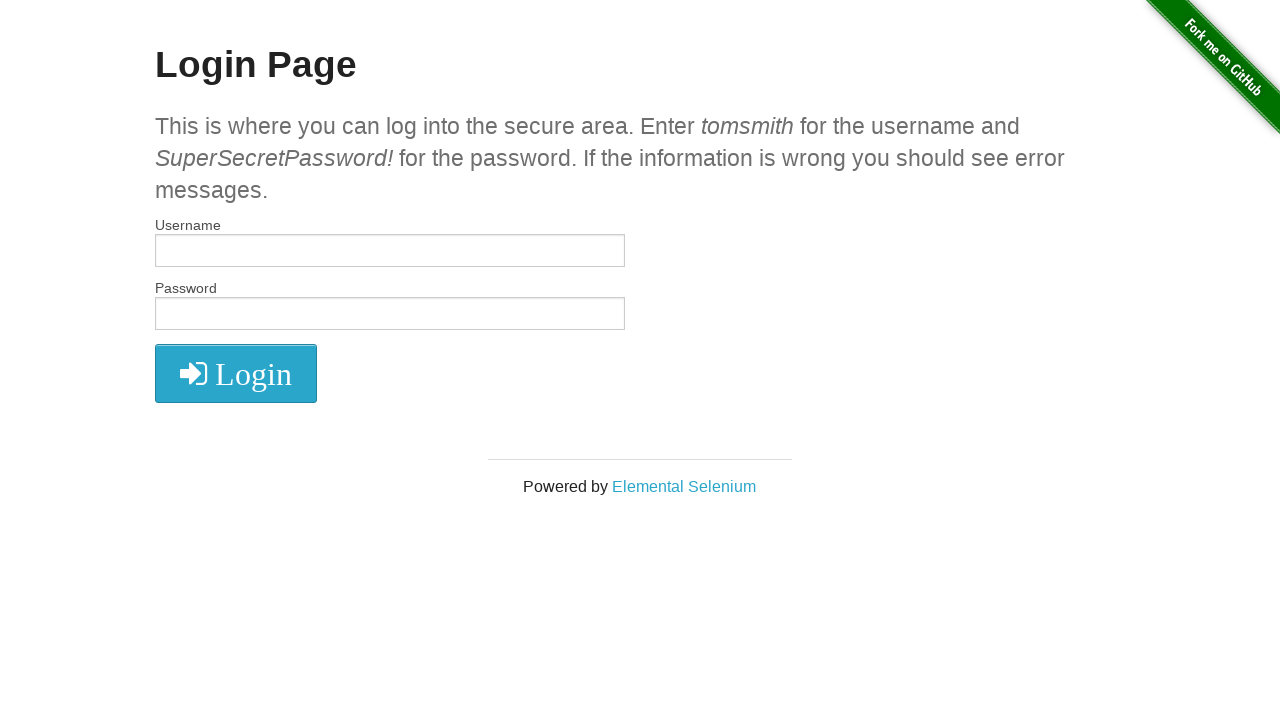

Located login button element
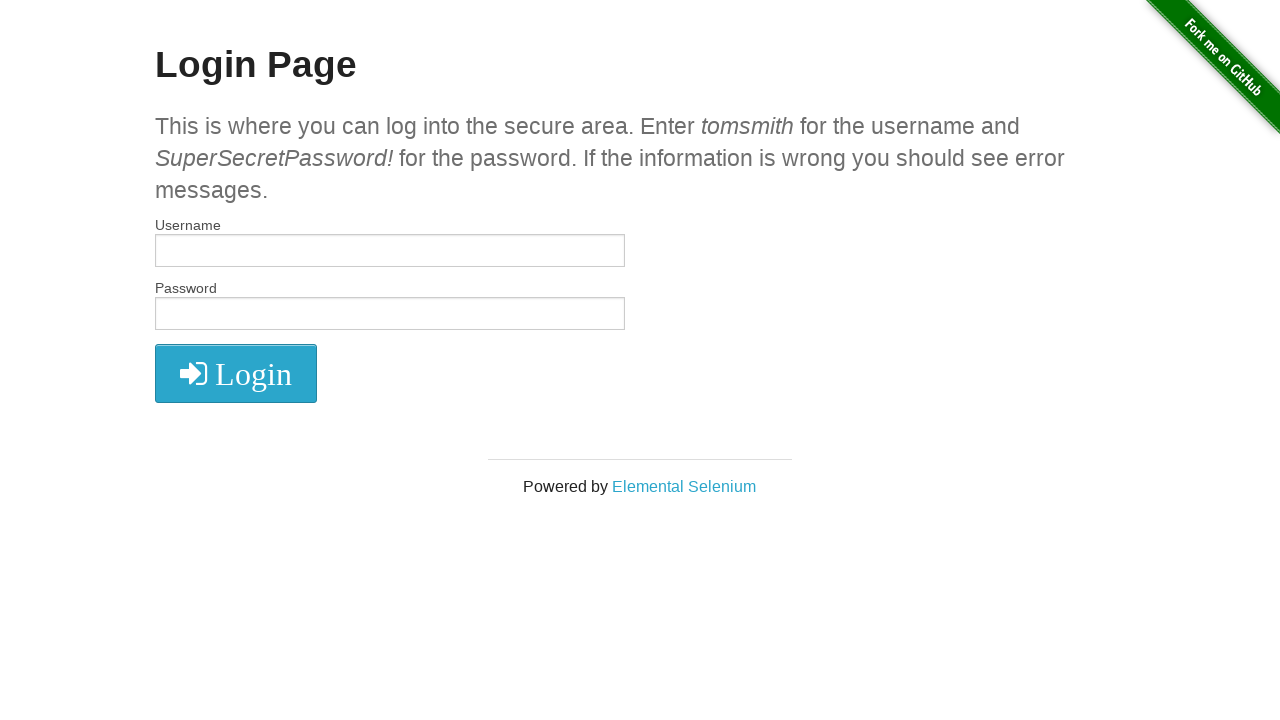

Verified login button is visible
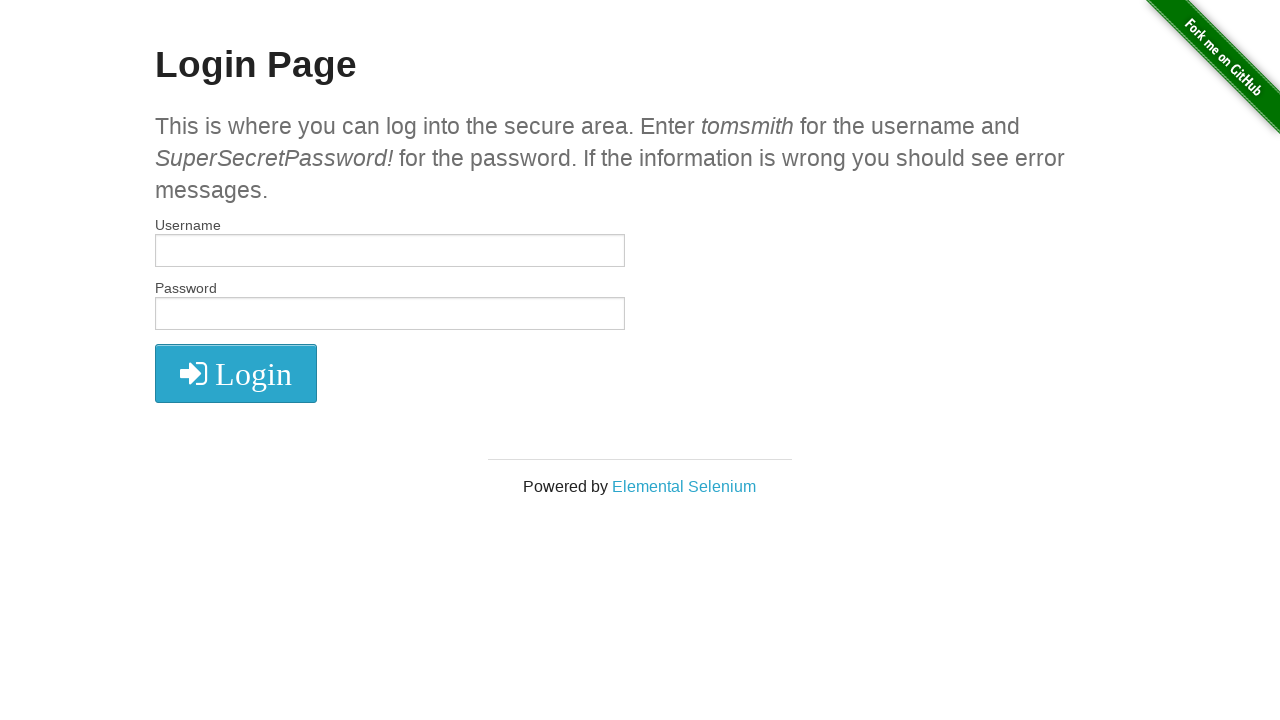

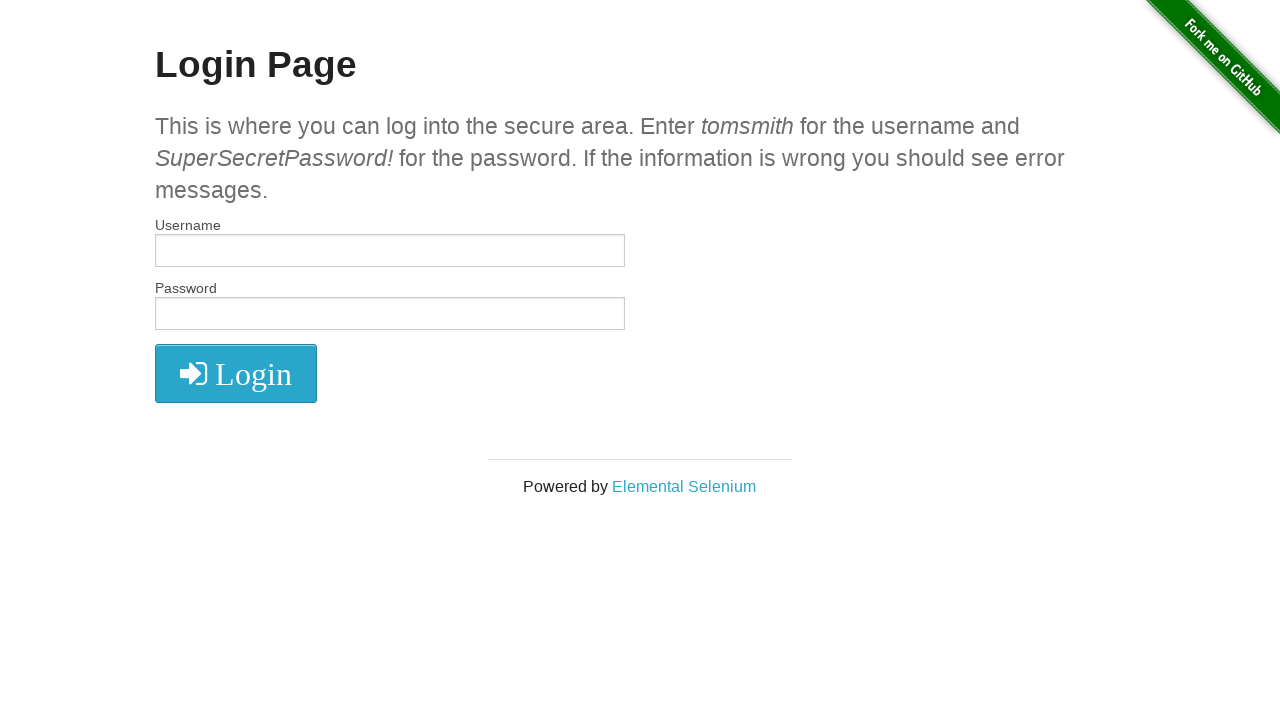